Tests drag and drop functionality on jQuery UI demo page by dragging an element from source to target within an iframe

Starting URL: https://jqueryui.com/droppable/

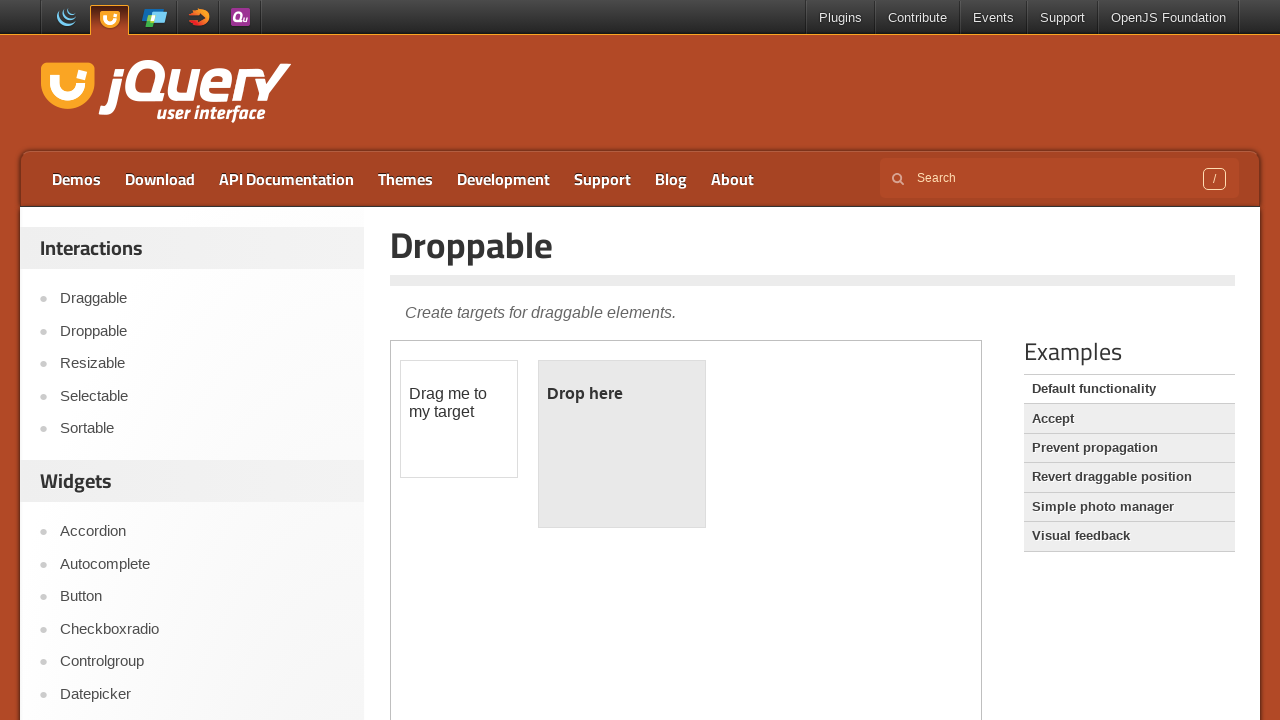

Located the demo iframe
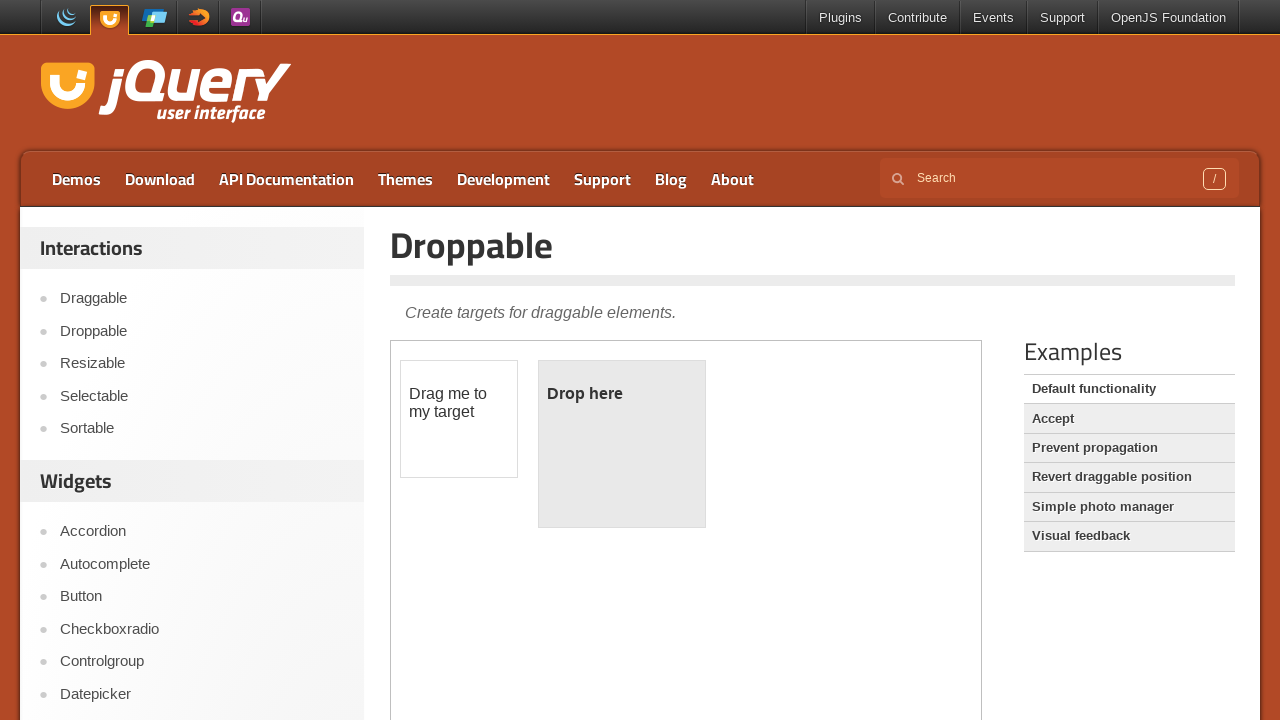

Located the draggable element within the iframe
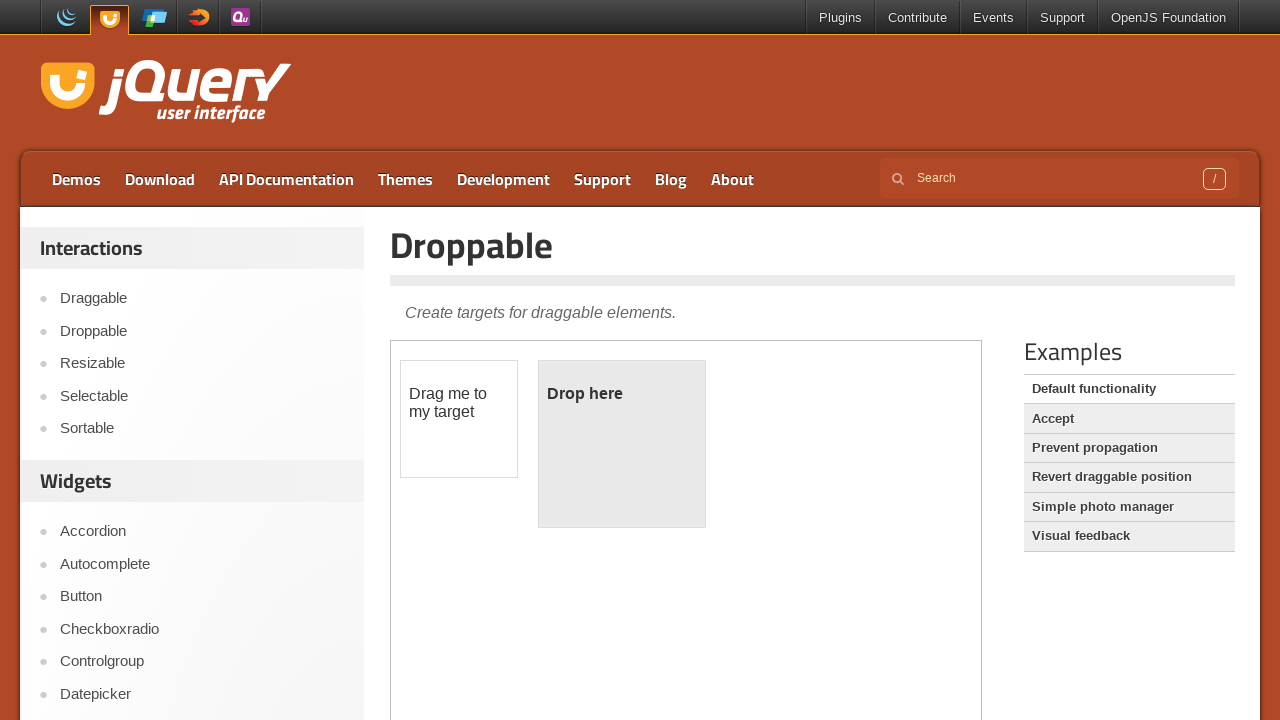

Located the droppable target element within the iframe
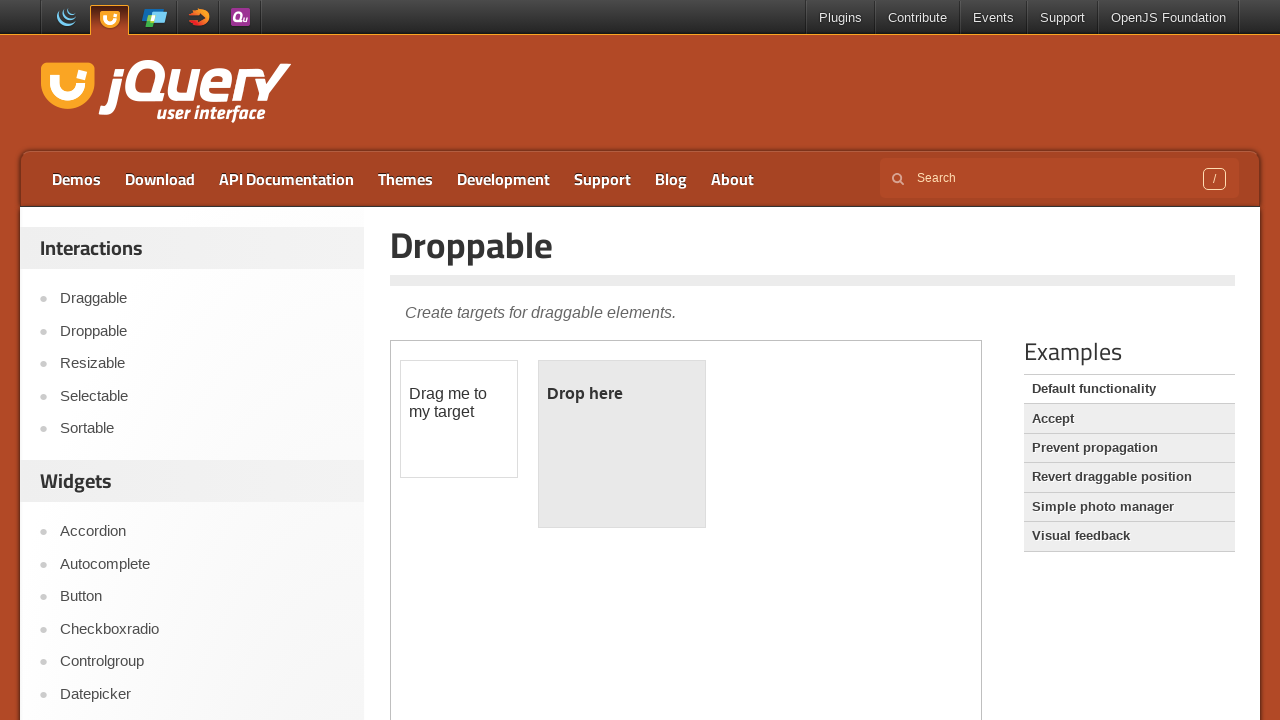

Dragged the draggable element to the droppable target at (622, 444)
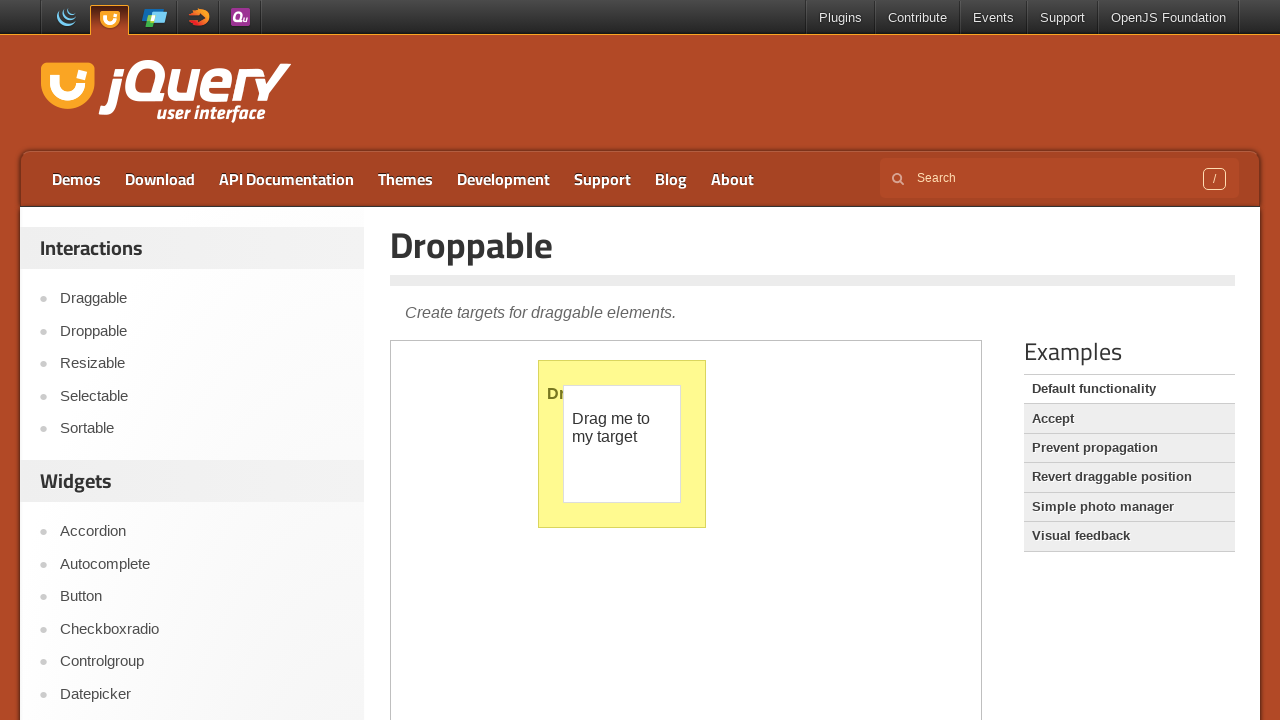

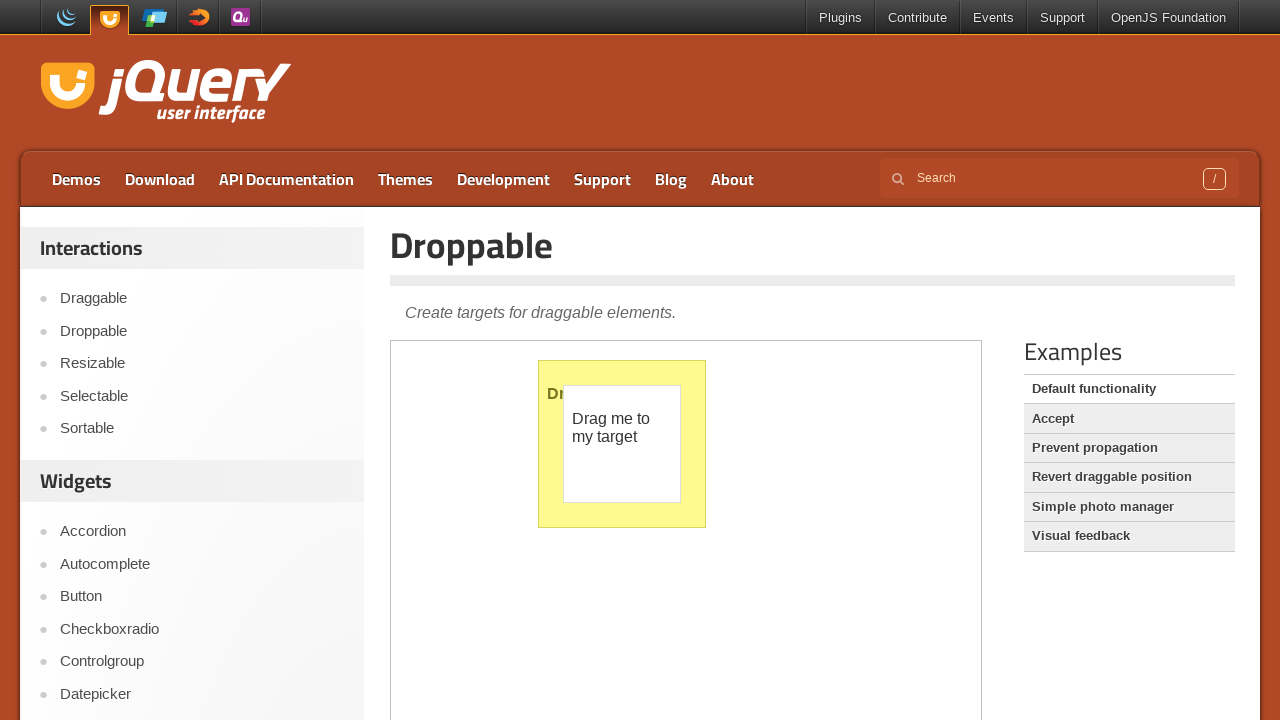